Tests navigating from Tesla homepage to Shop, then to Lifestyle category and verifies the URL

Starting URL: https://www.tesla.com/

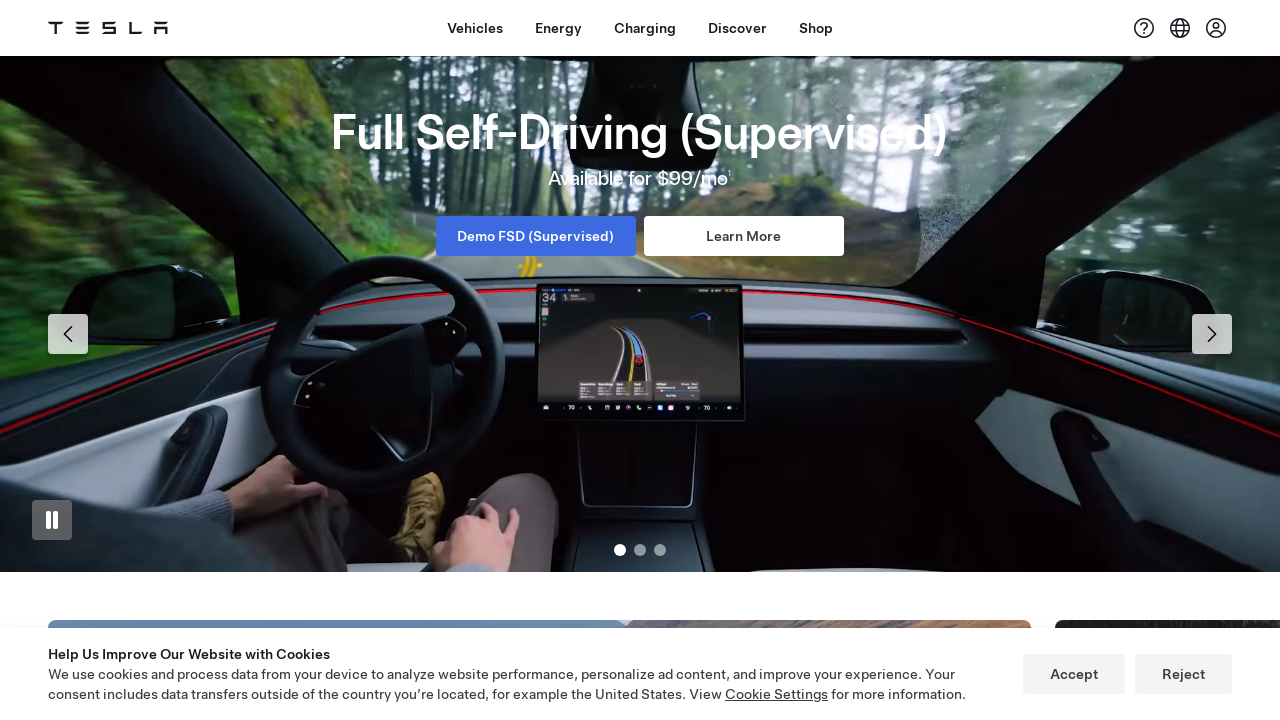

Shop button selector loaded on Tesla homepage
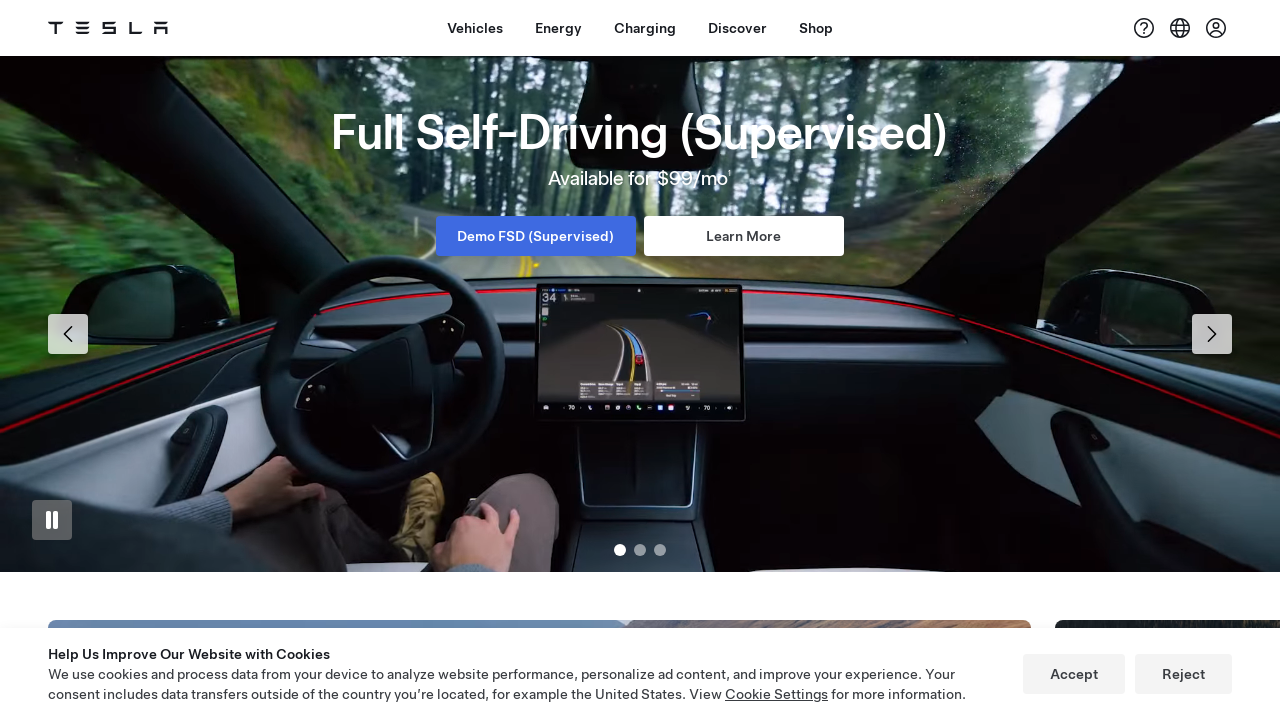

Clicked Shop button to navigate to shop page at (816, 28) on xpath=//a[contains(@id,'dx-nav-item--shop')]
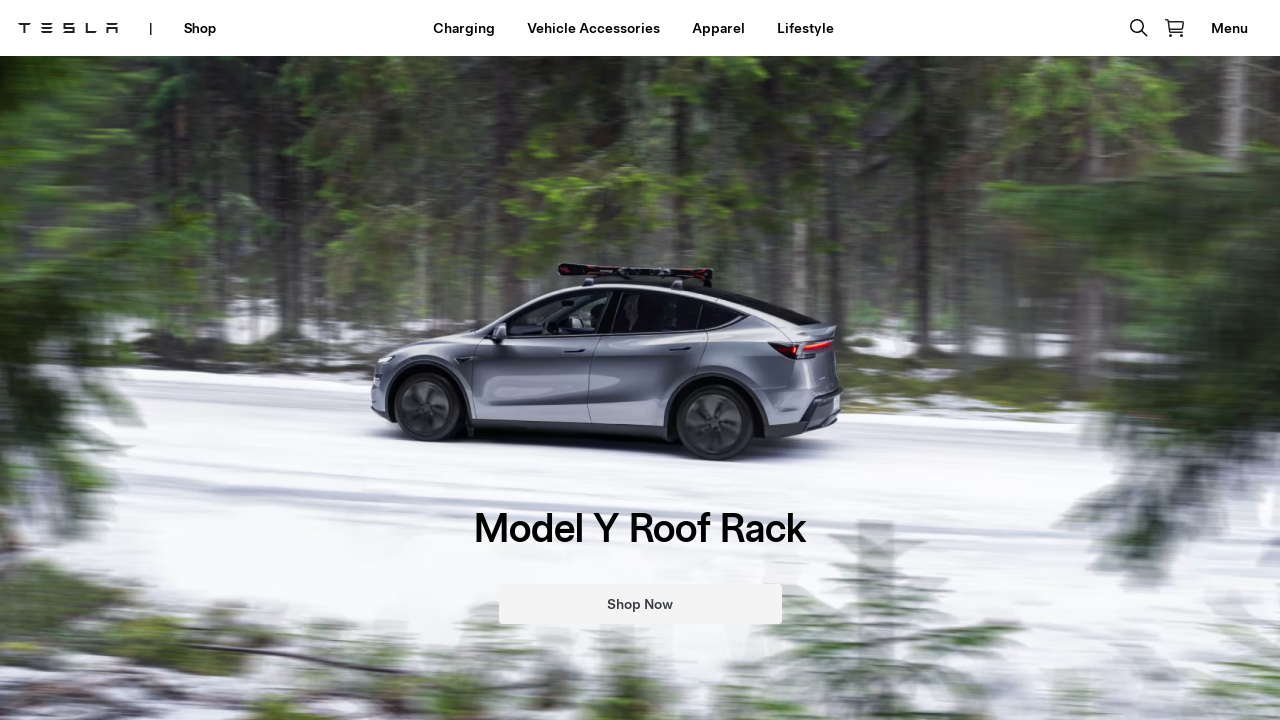

Shop page fully loaded (networkidle)
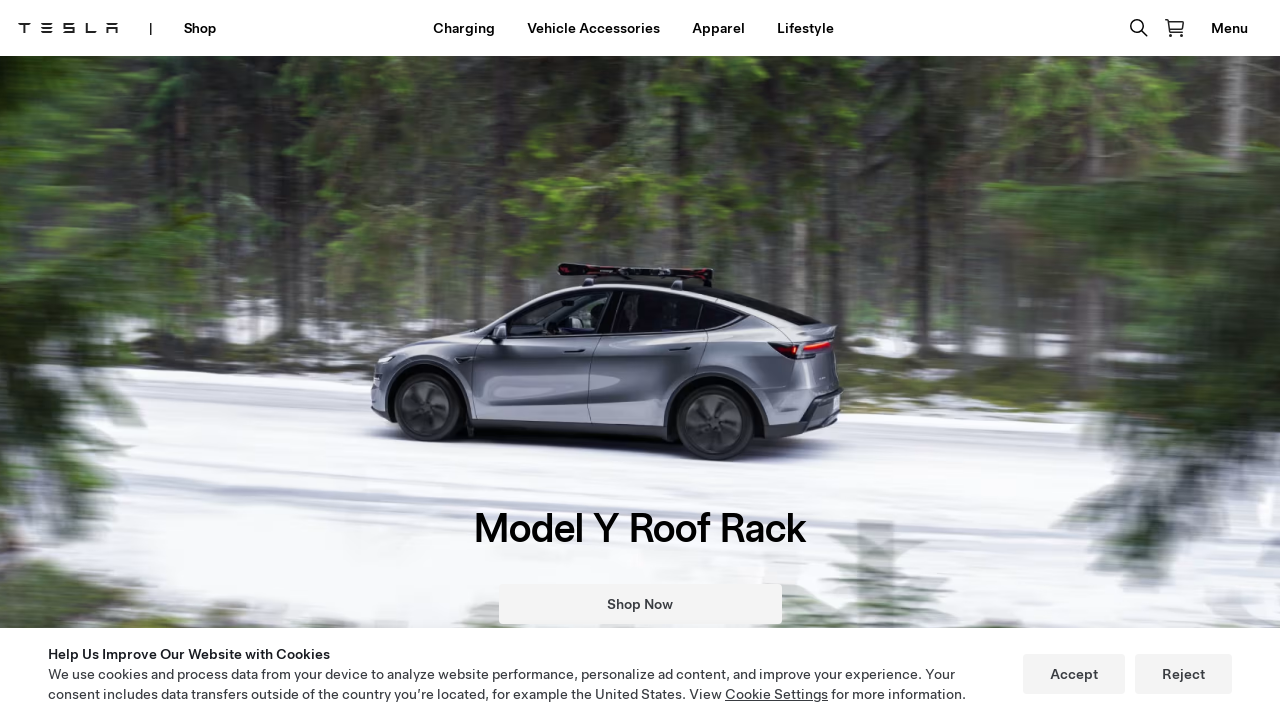

Lifestyle button selector loaded on shop page
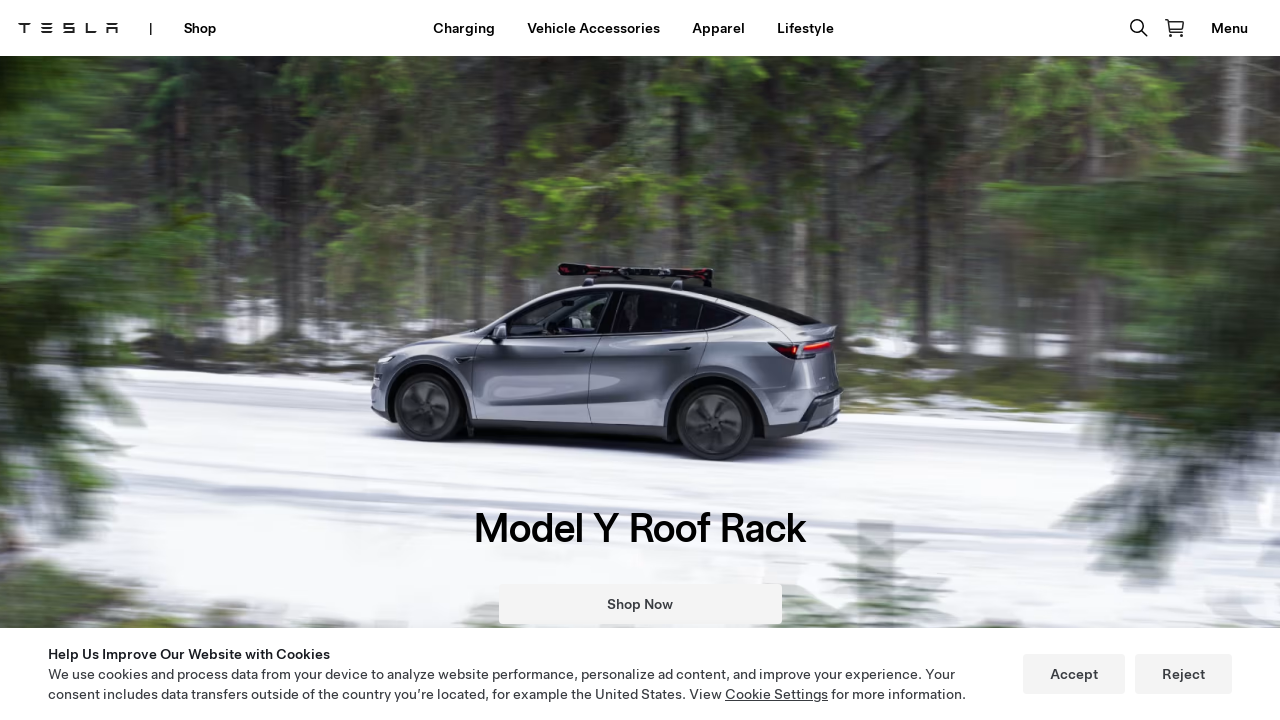

Clicked Lifestyle button to navigate to lifestyle category at (805, 28) on xpath=//a[contains(.,'Lifestyle')]
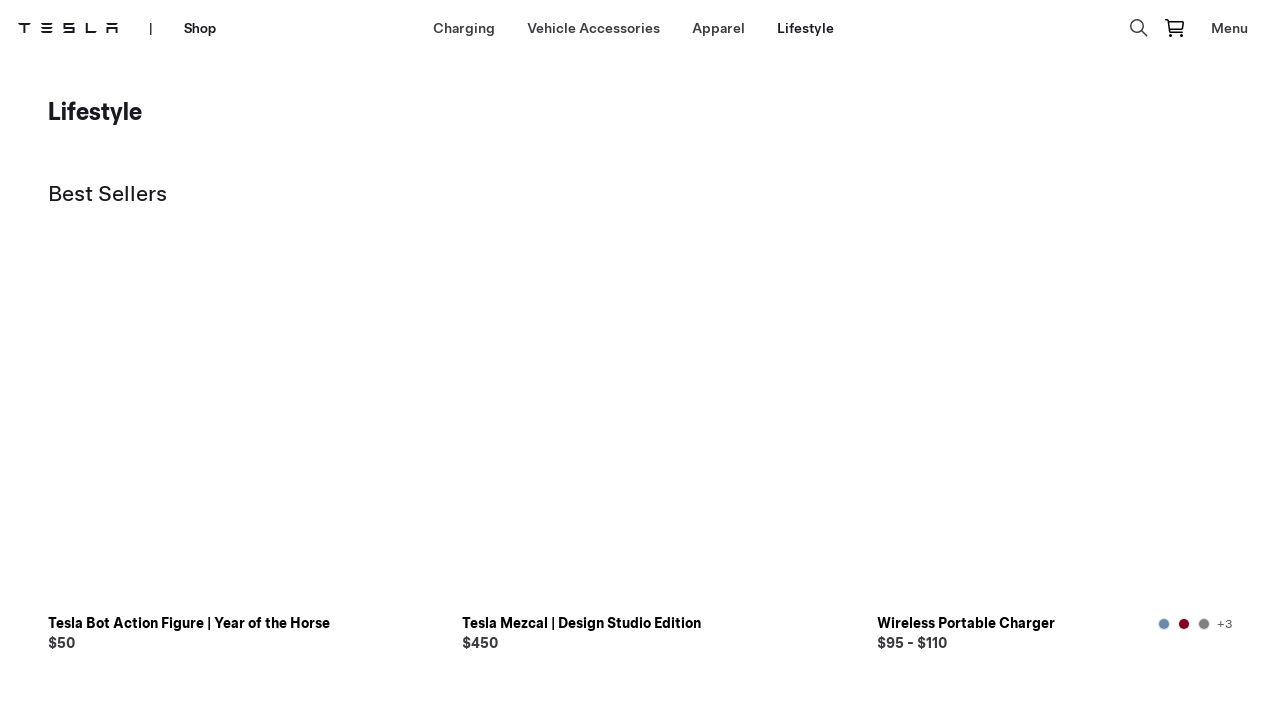

Lifestyle category page loaded and URL verified
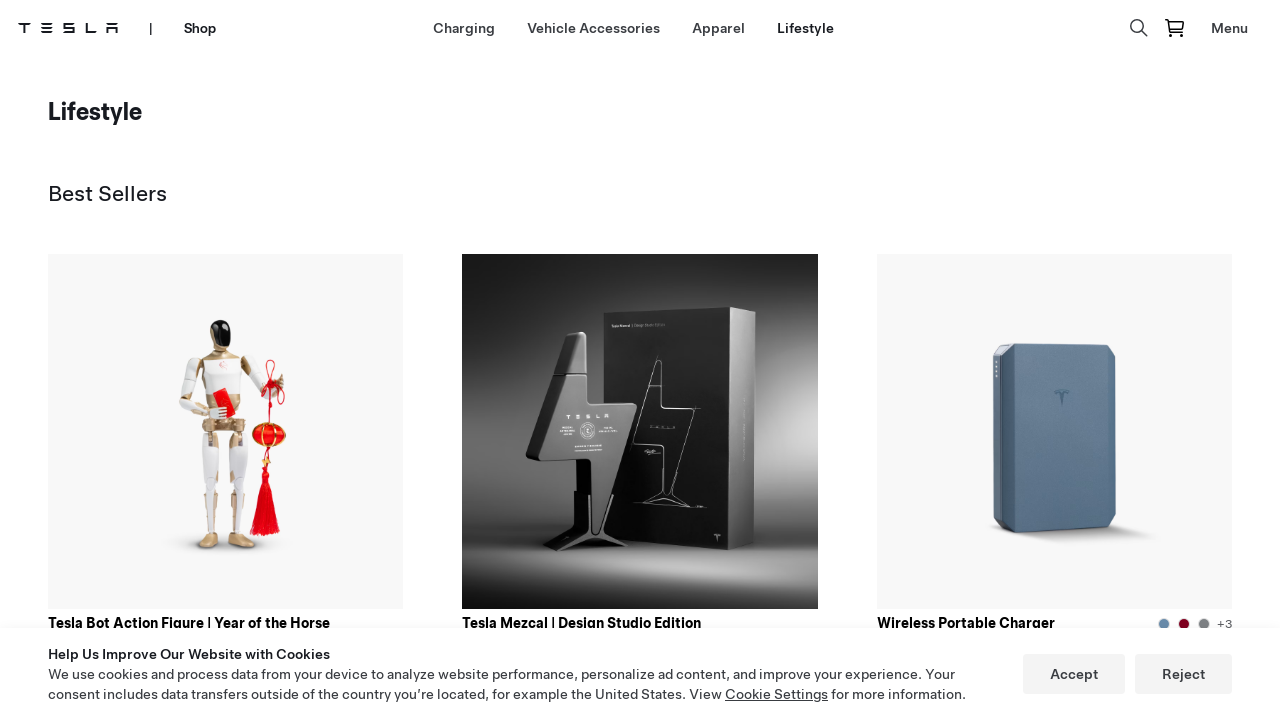

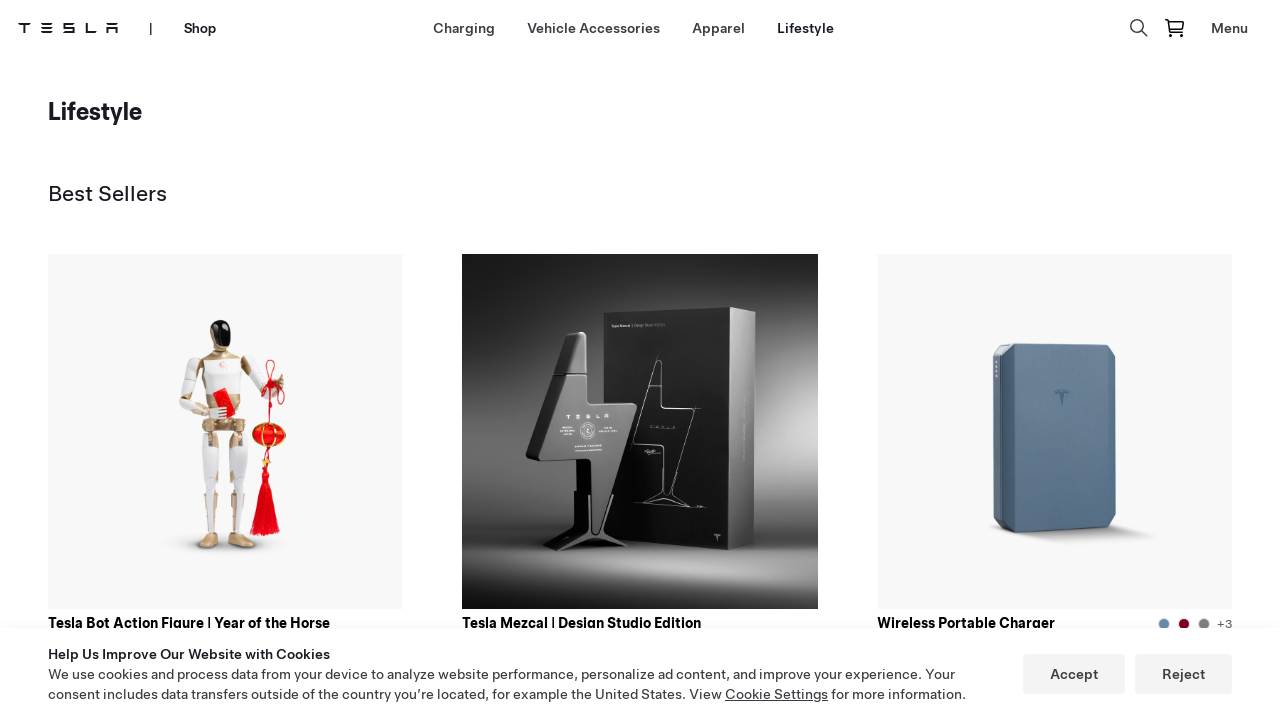